Tests a loading images page by waiting for the loading indicator to show "Done" and then verifying that an award image element is present with a src attribute

Starting URL: https://bonigarcia.dev/selenium-webdriver-java/loading-images.html

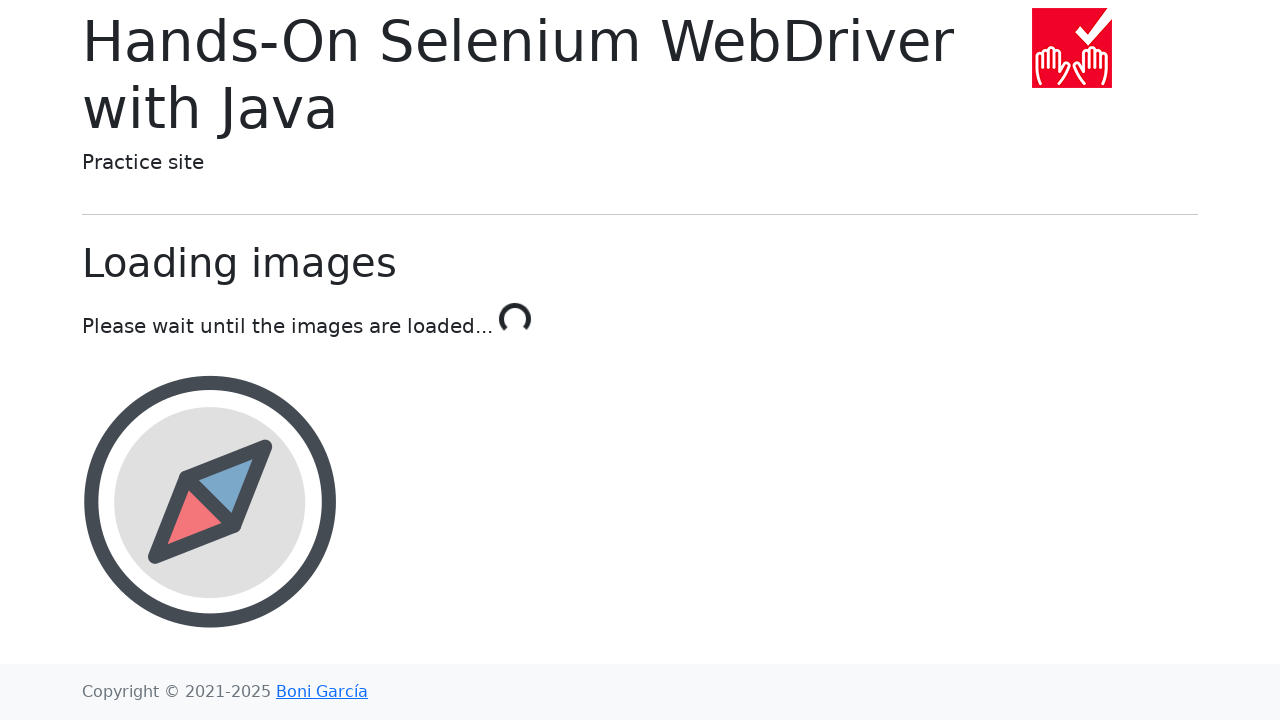

Waited for loading indicator to show 'Done'
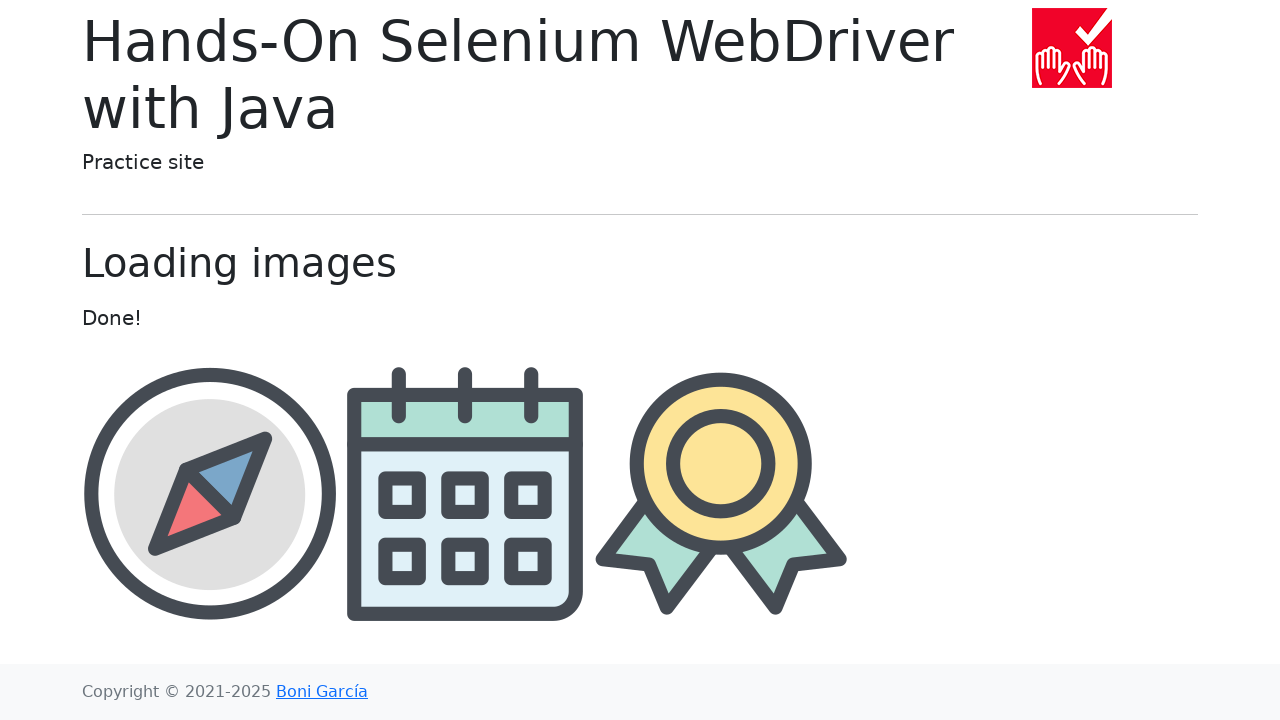

Award image element is present in the DOM
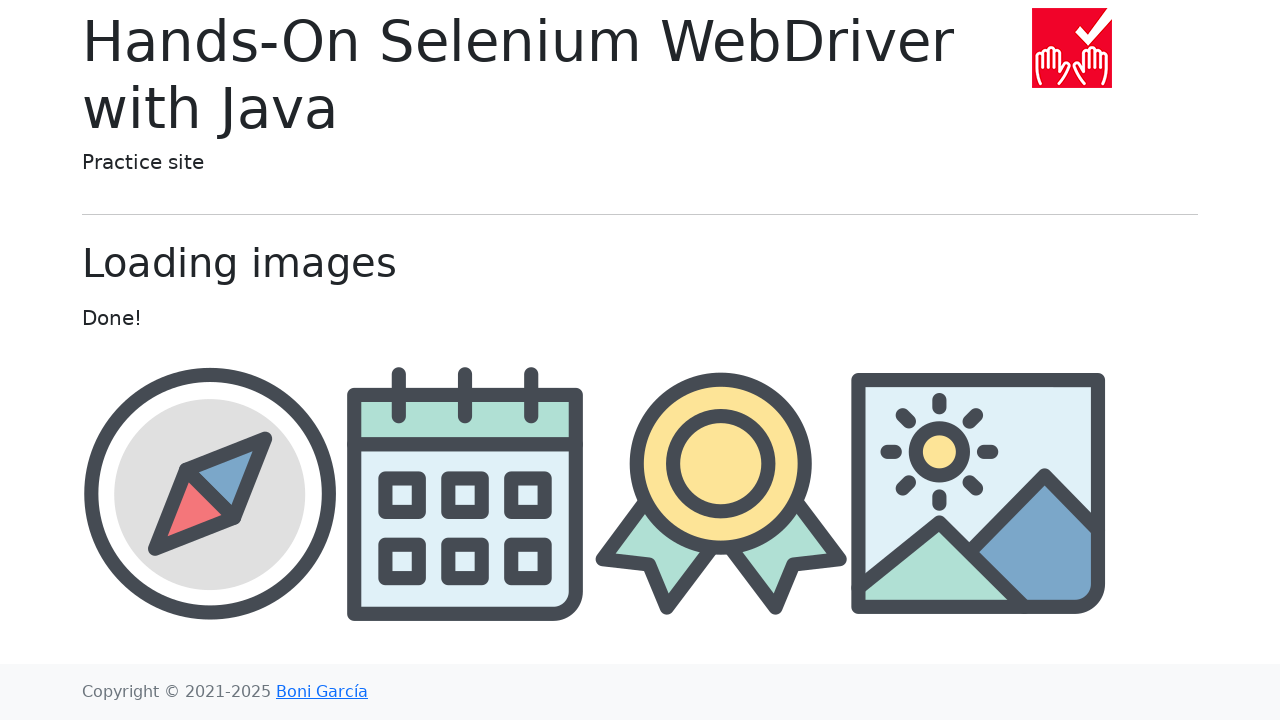

Retrieved award image src attribute: img/award.png
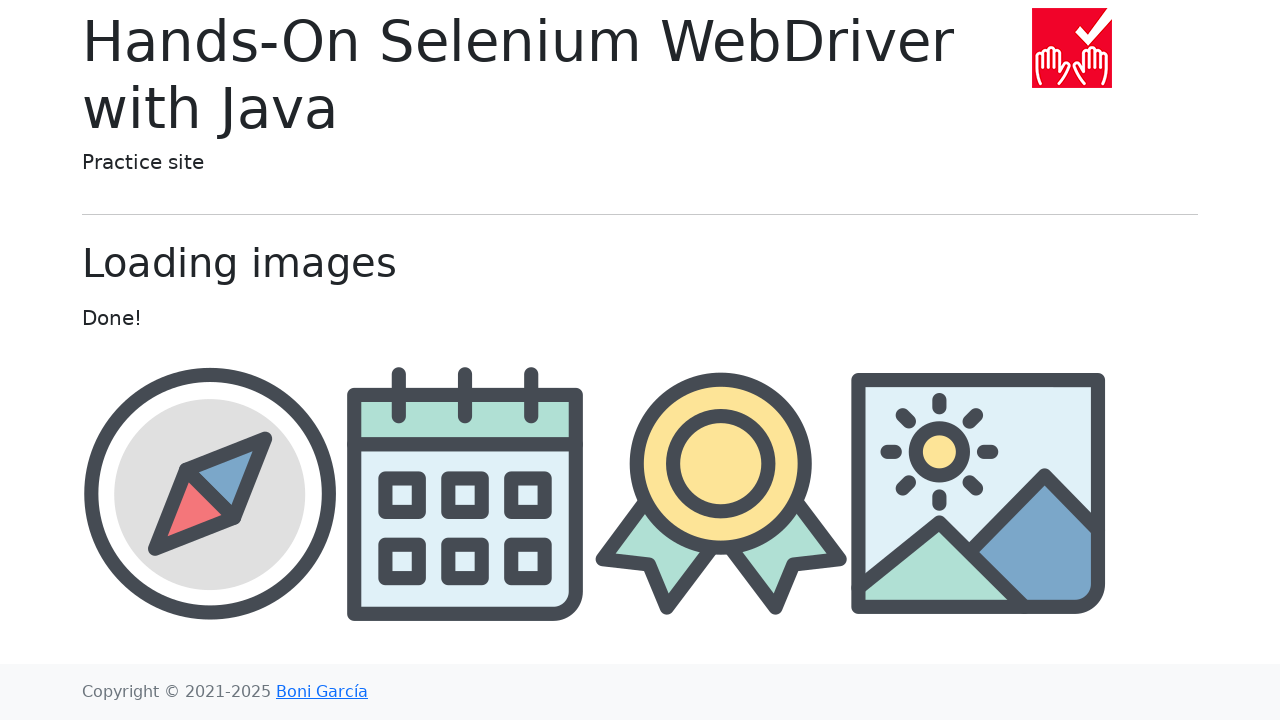

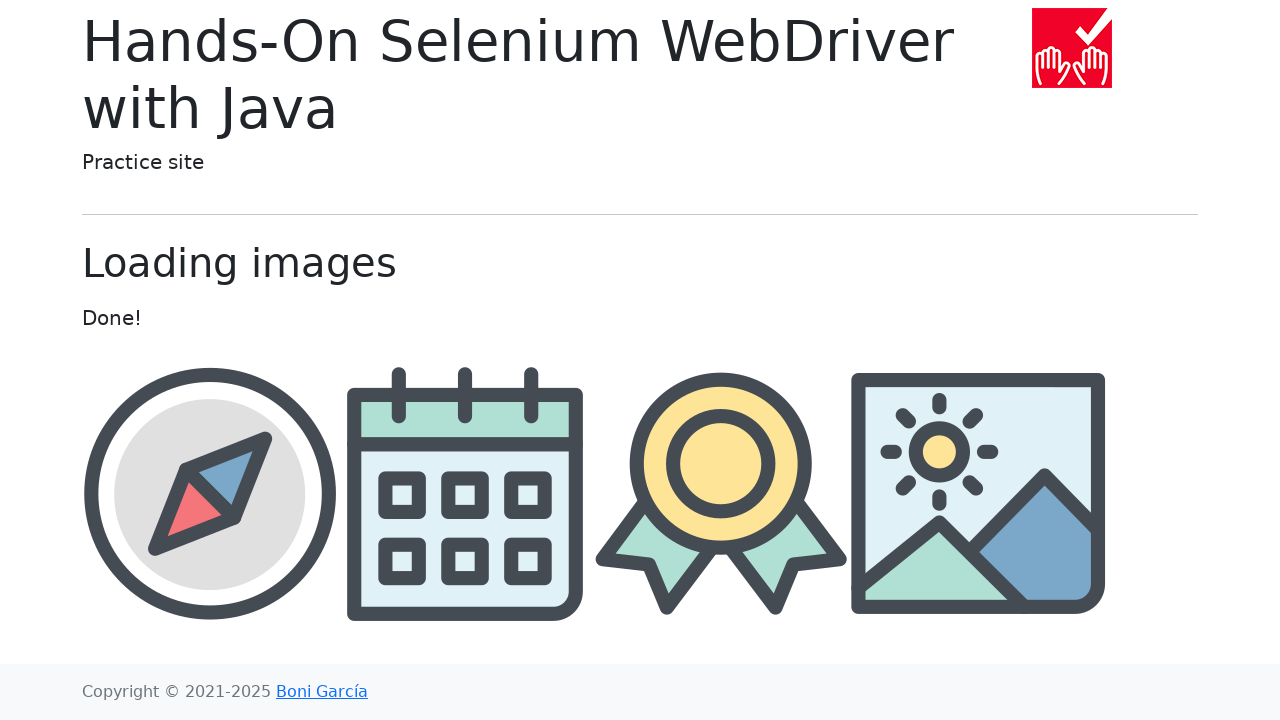